Clicks a button to trigger a simple alert and accepts it

Starting URL: https://demoqa.com/alerts

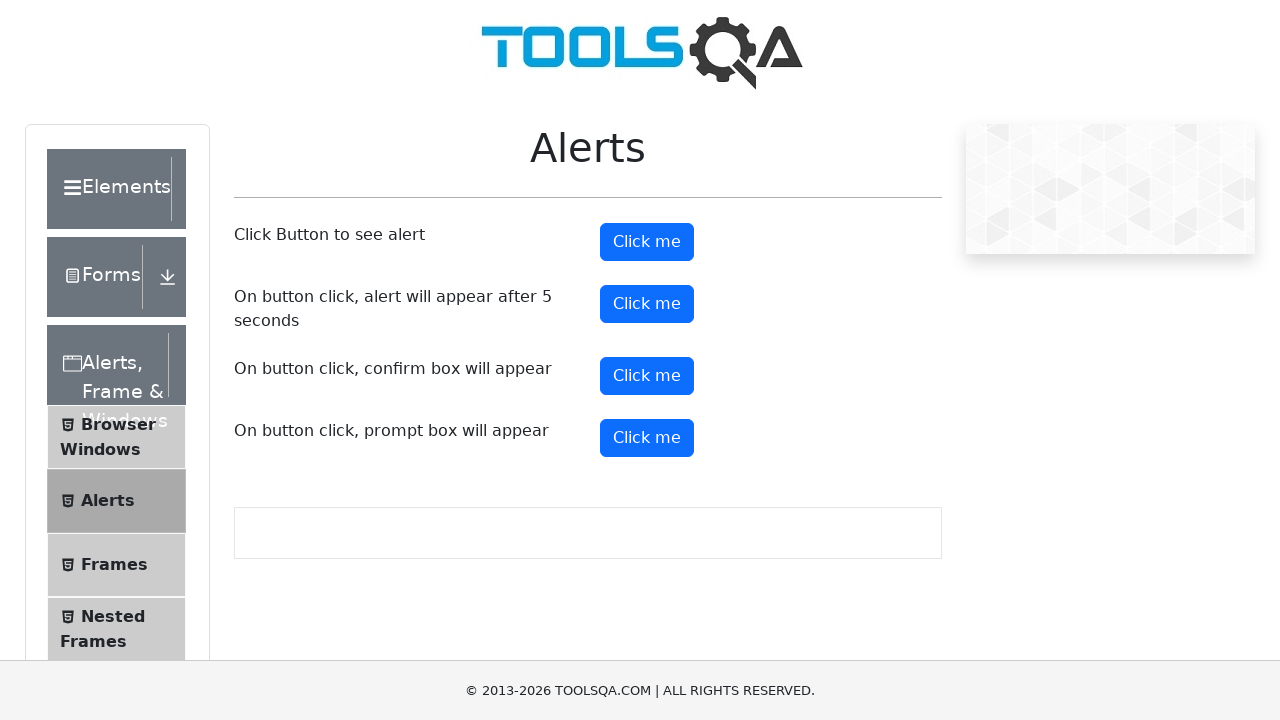

Navigated to alerts demo page
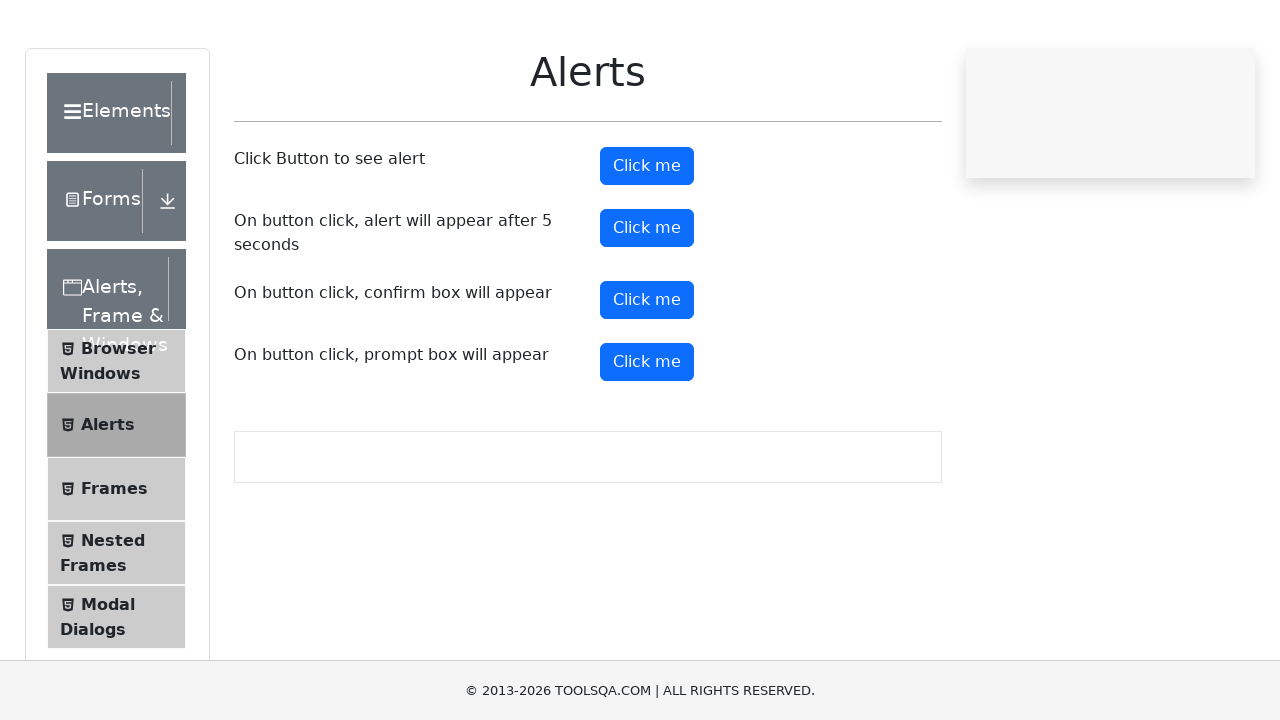

Clicked button to trigger simple alert at (647, 242) on #alertButton
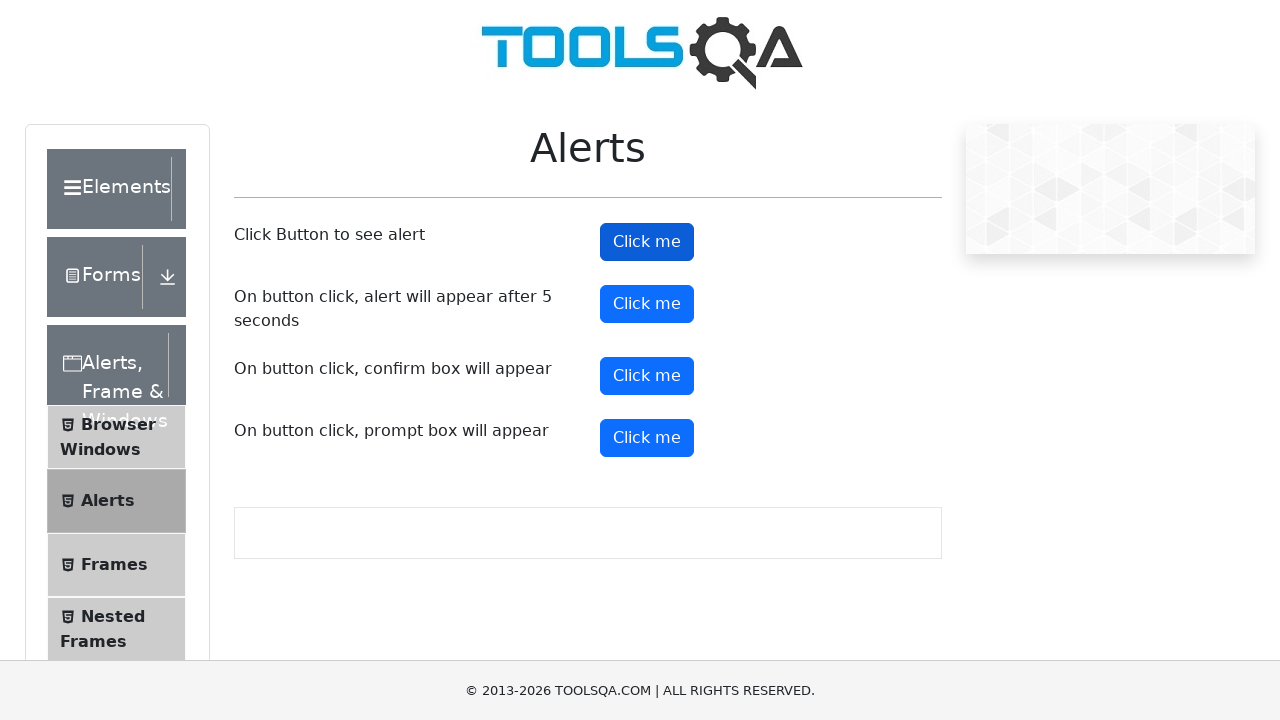

Accepted the alert dialog
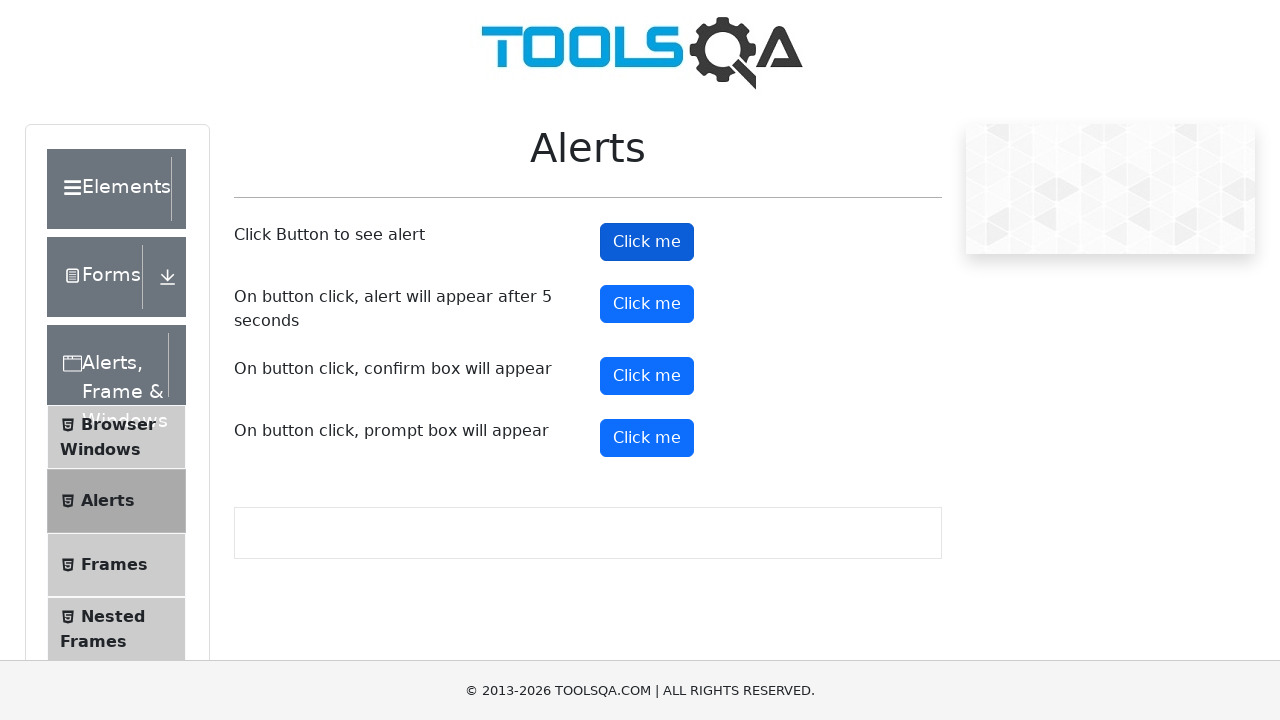

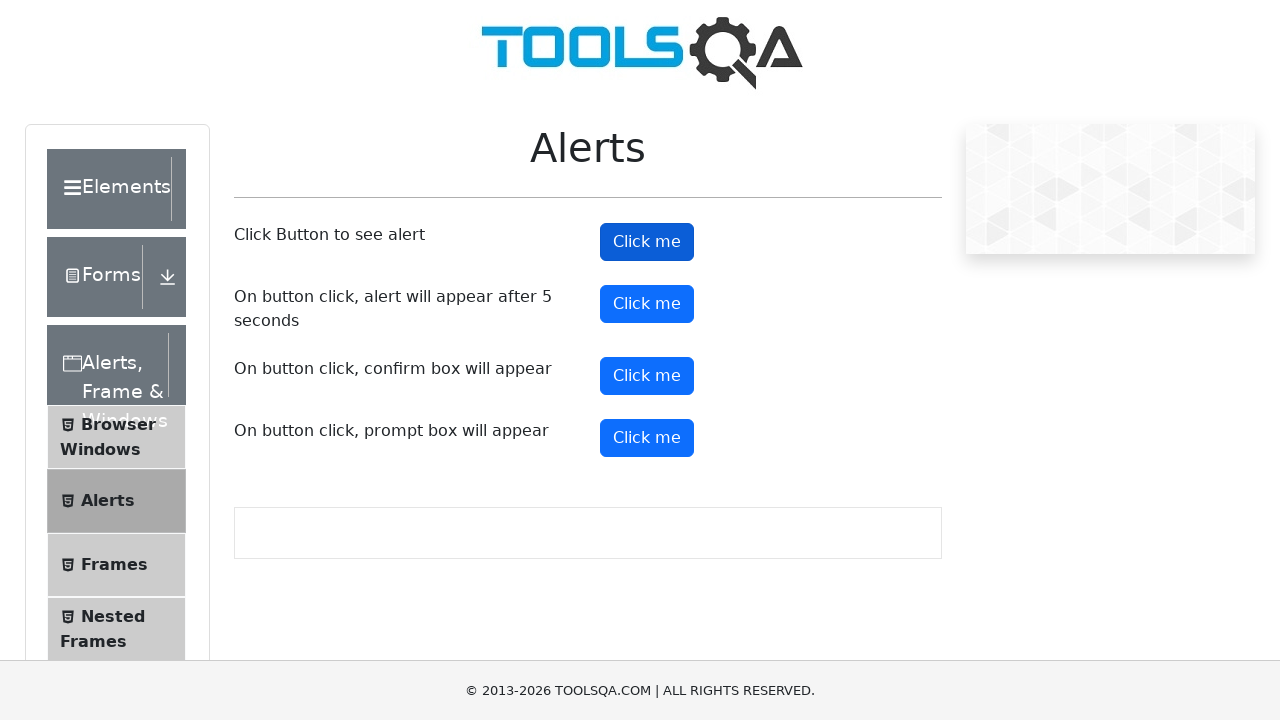